Tests the Automation Exercise website by verifying the presence of links on the homepage, clicking on the Products link, and checking that a special offer element is displayed on the products page.

Starting URL: https://www.automationexercise.com/

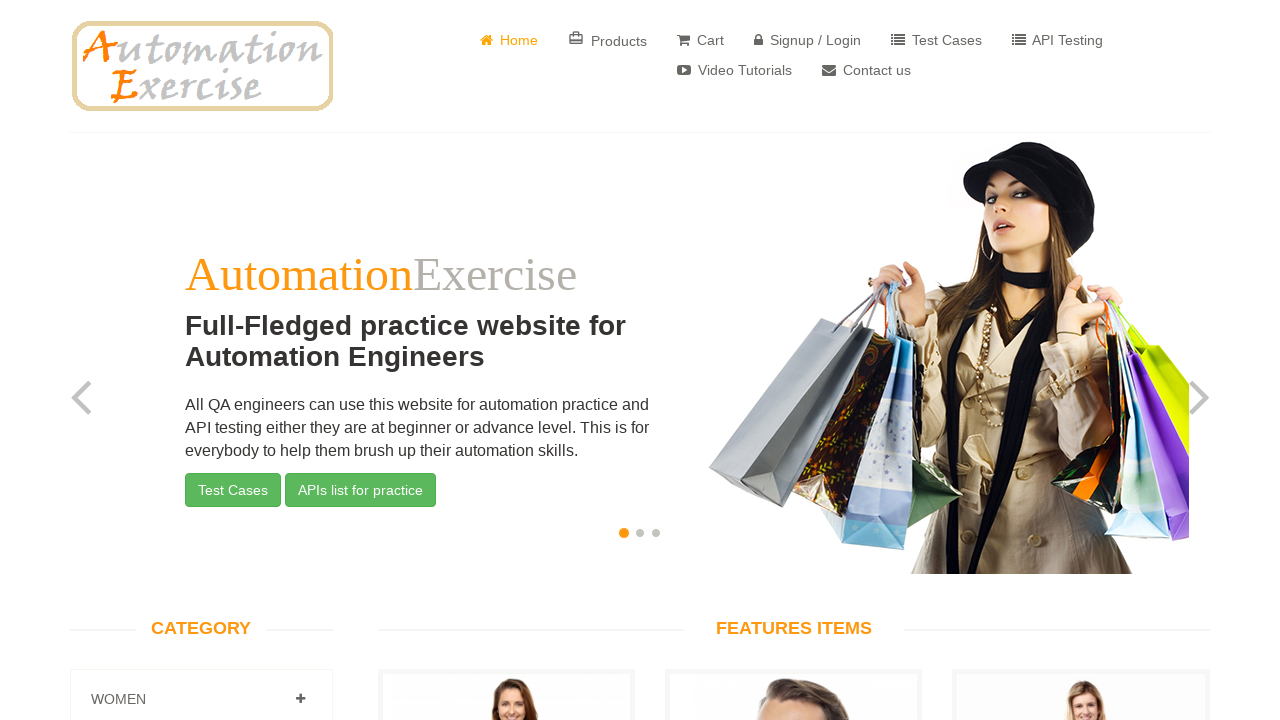

Waited for links to load on homepage
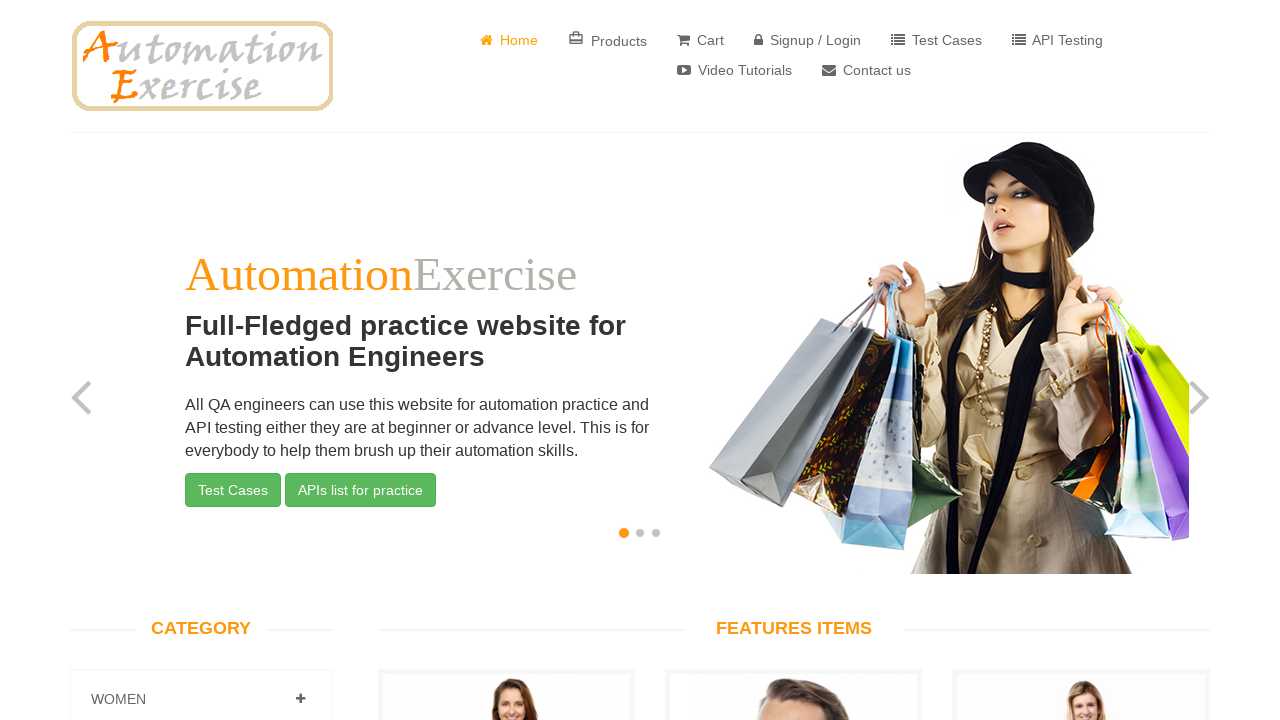

Clicked on Products link at (608, 40) on text=Products
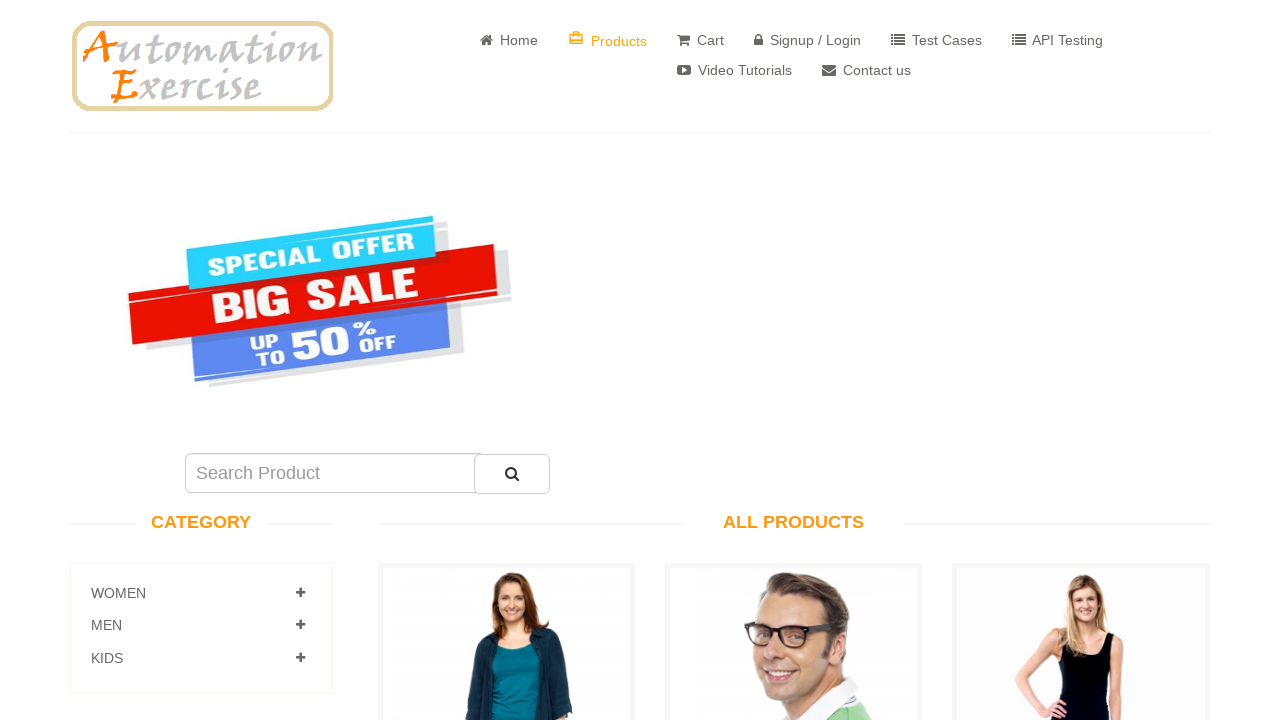

Verified special offer element is displayed on products page
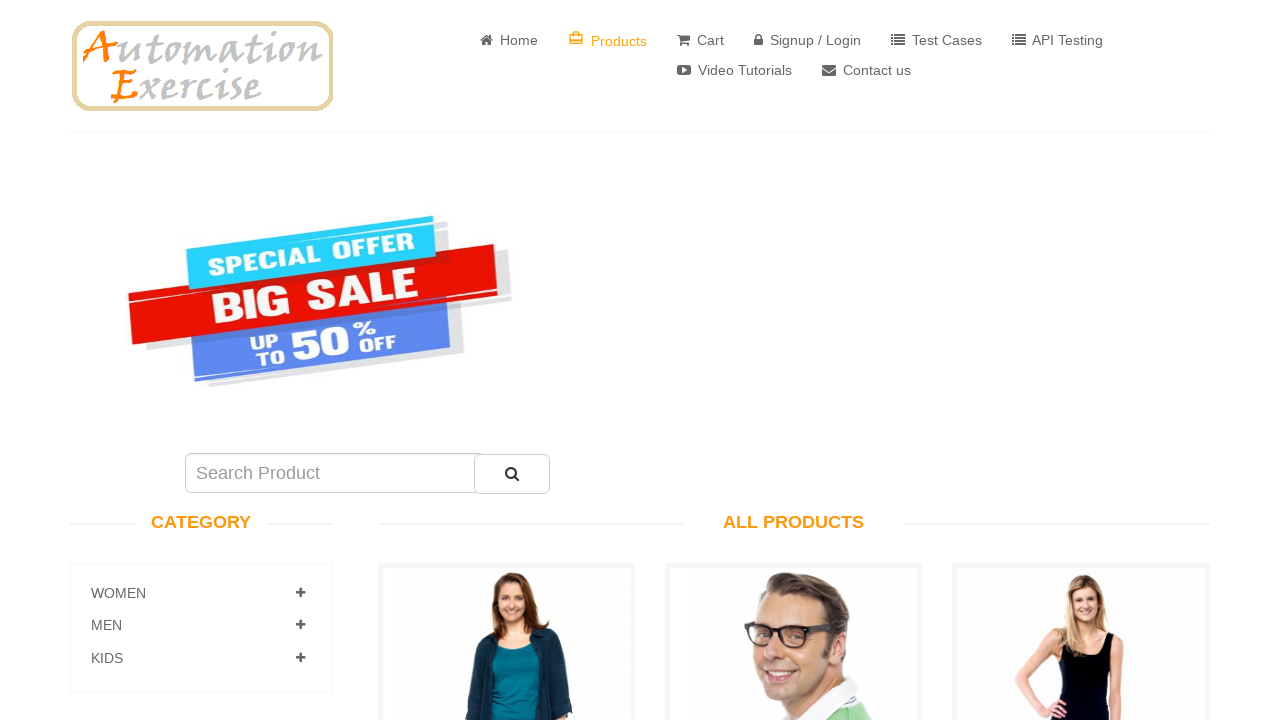

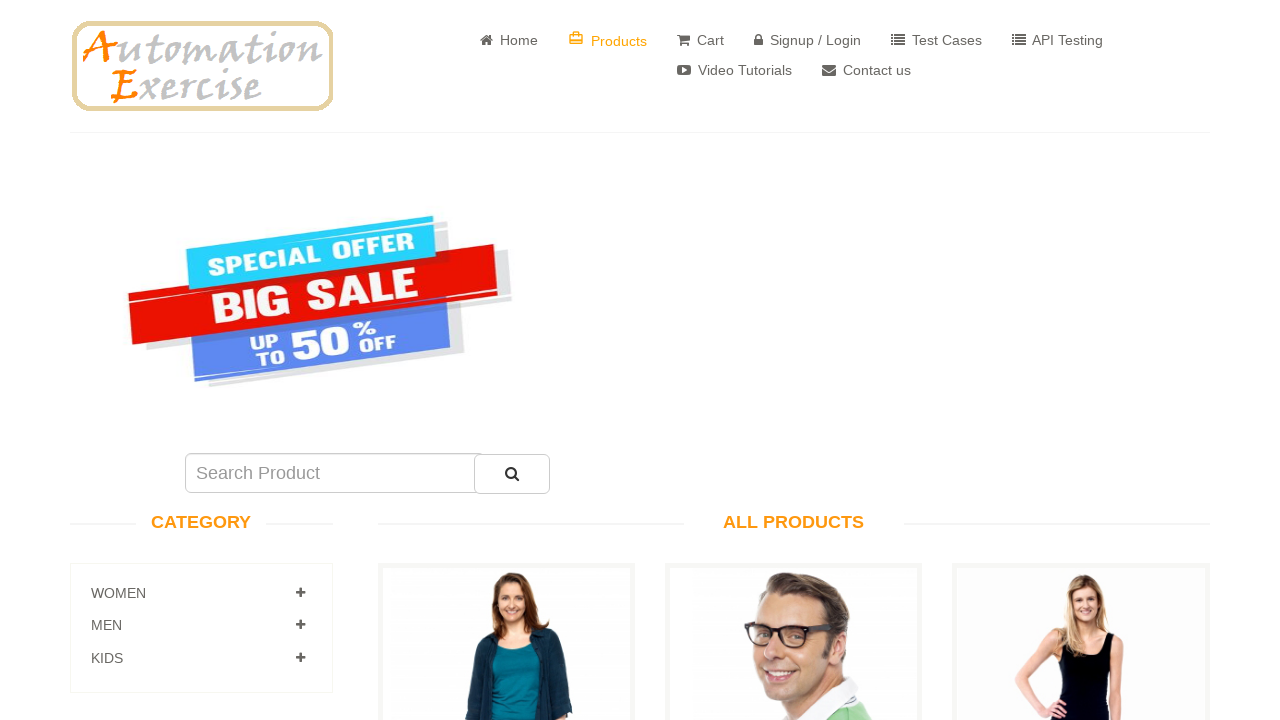